Tests JavaScript confirmation alert by clicking the confirm button, accepting the alert, verifying the message, then dismissing a second alert and verifying the cancel message.

Starting URL: http://the-internet.herokuapp.com/javascript_alerts

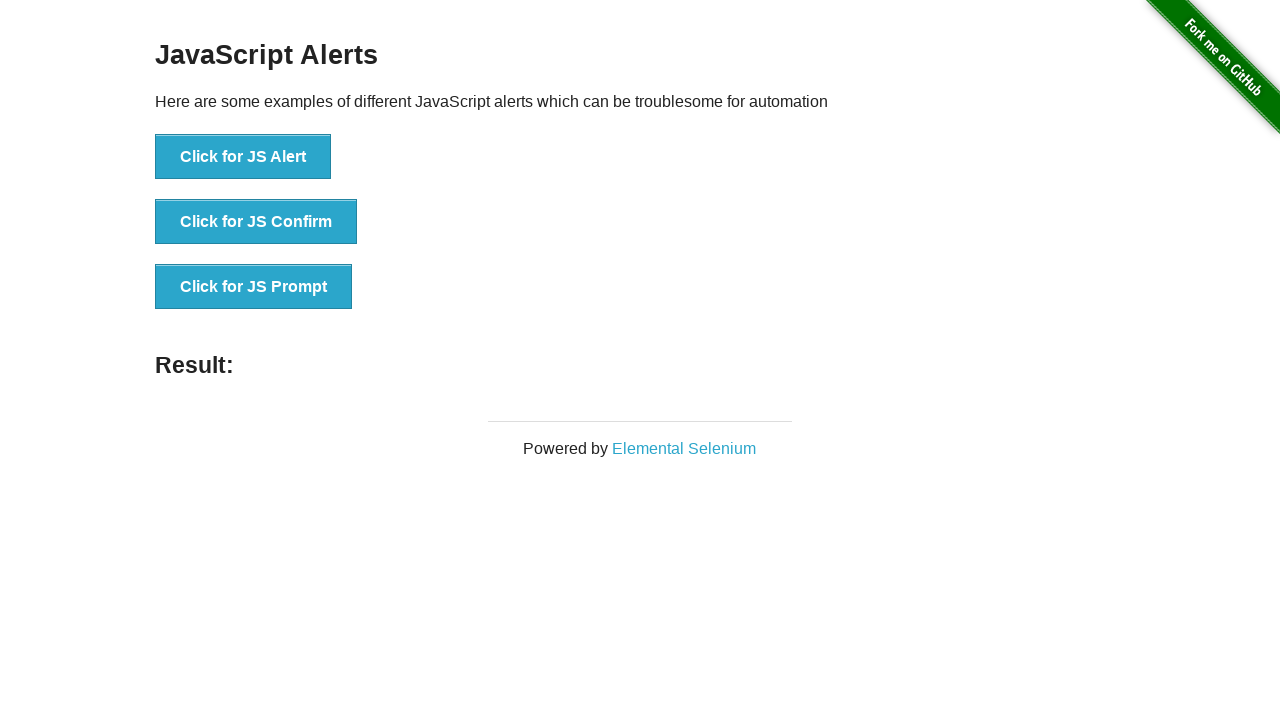

Set up dialog handler to accept the first alert
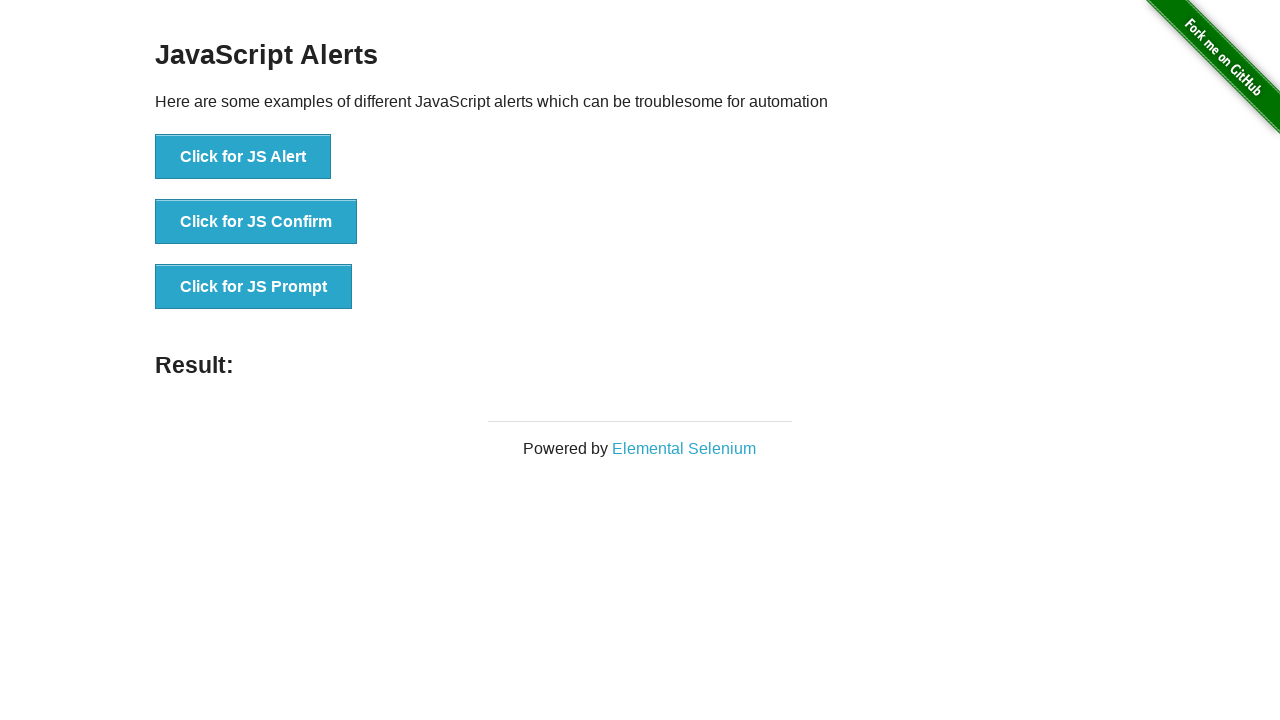

Clicked the 'Click for JS Confirm' button at (256, 222) on xpath=//button[contains(text(),'Click for JS Confirm')]
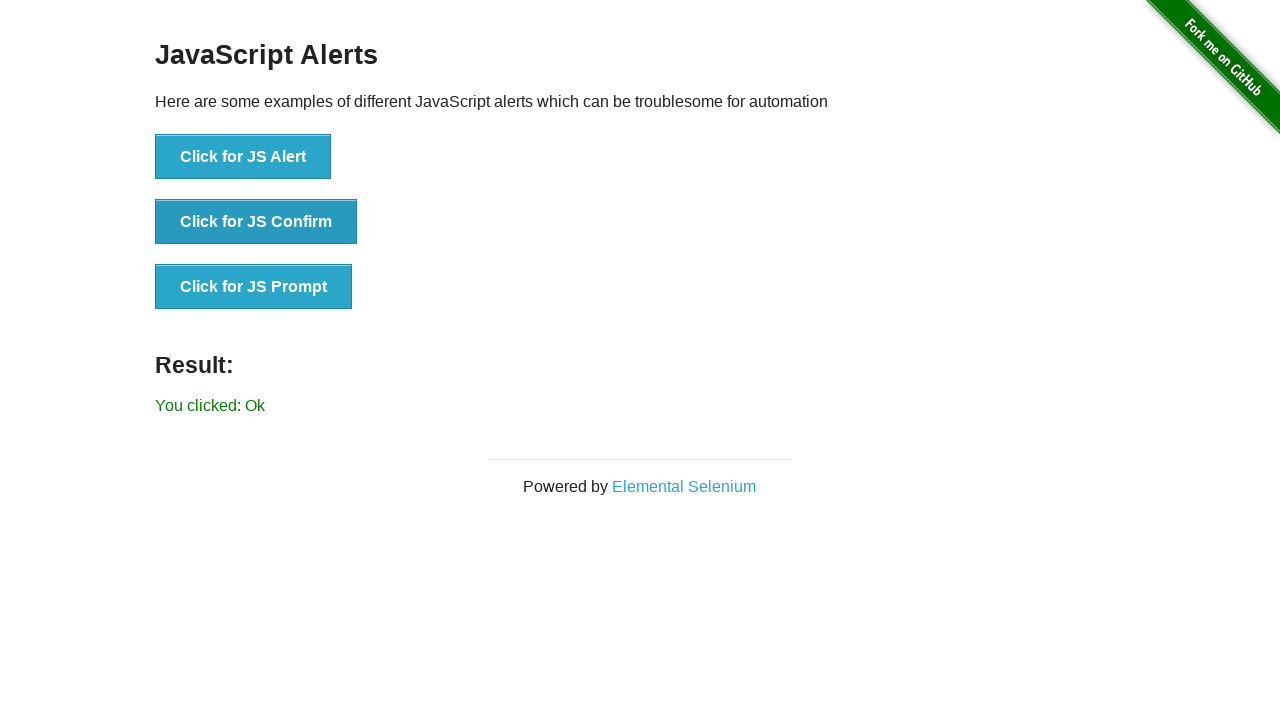

Result element loaded after accepting alert
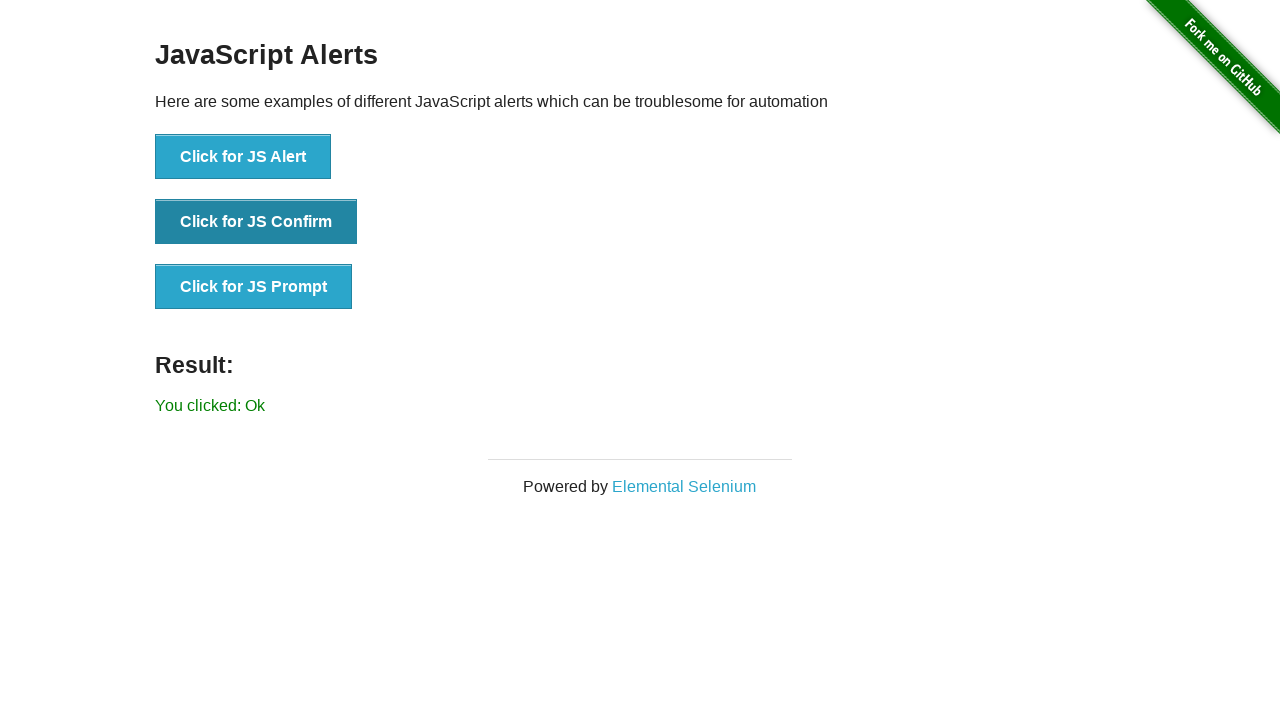

Verified acceptance message: 'You clicked: Ok'
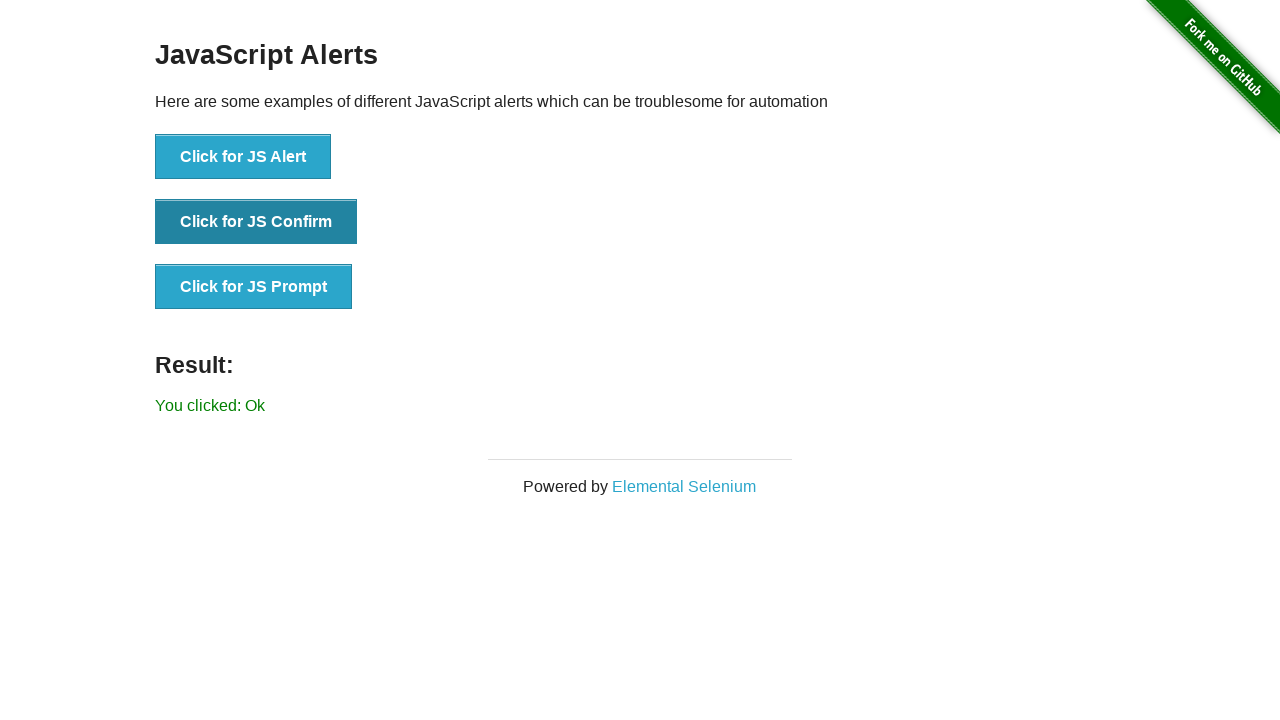

Set up dialog handler to dismiss the second alert
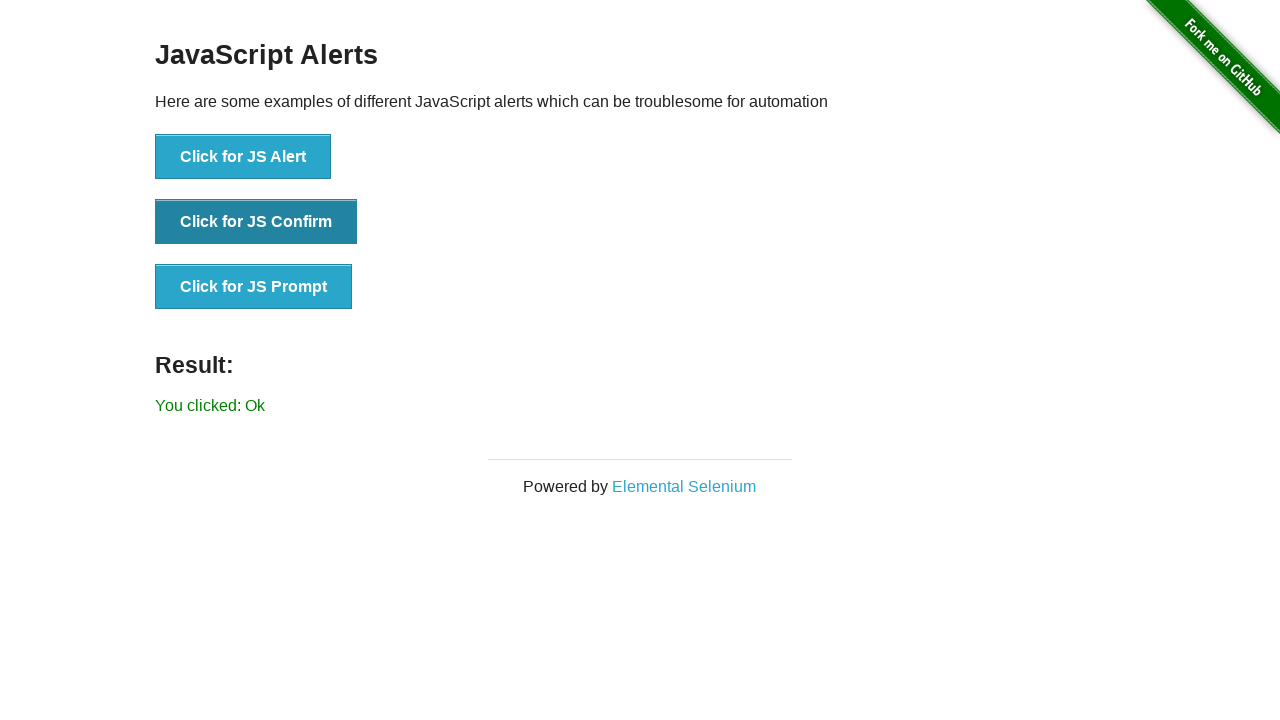

Clicked the 'Click for JS Confirm' button again at (256, 222) on xpath=//button[contains(text(),'Click for JS Confirm')]
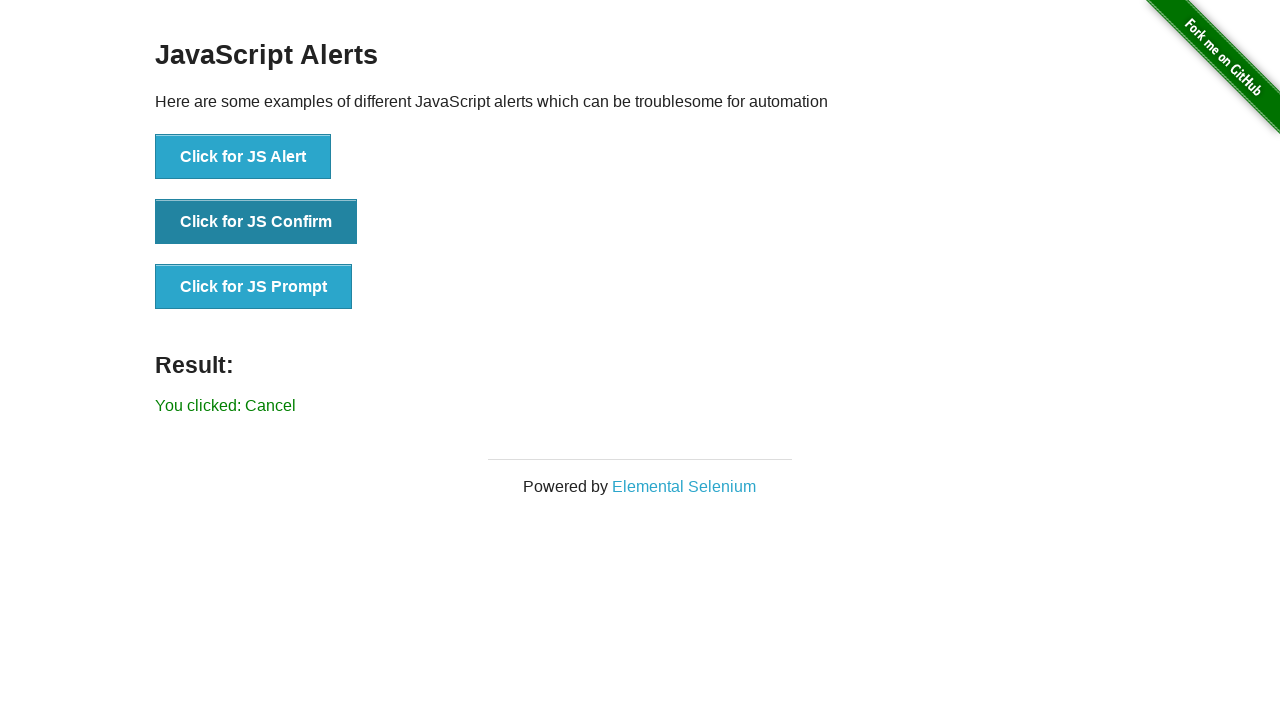

Waited 500ms for result to update after dismissing alert
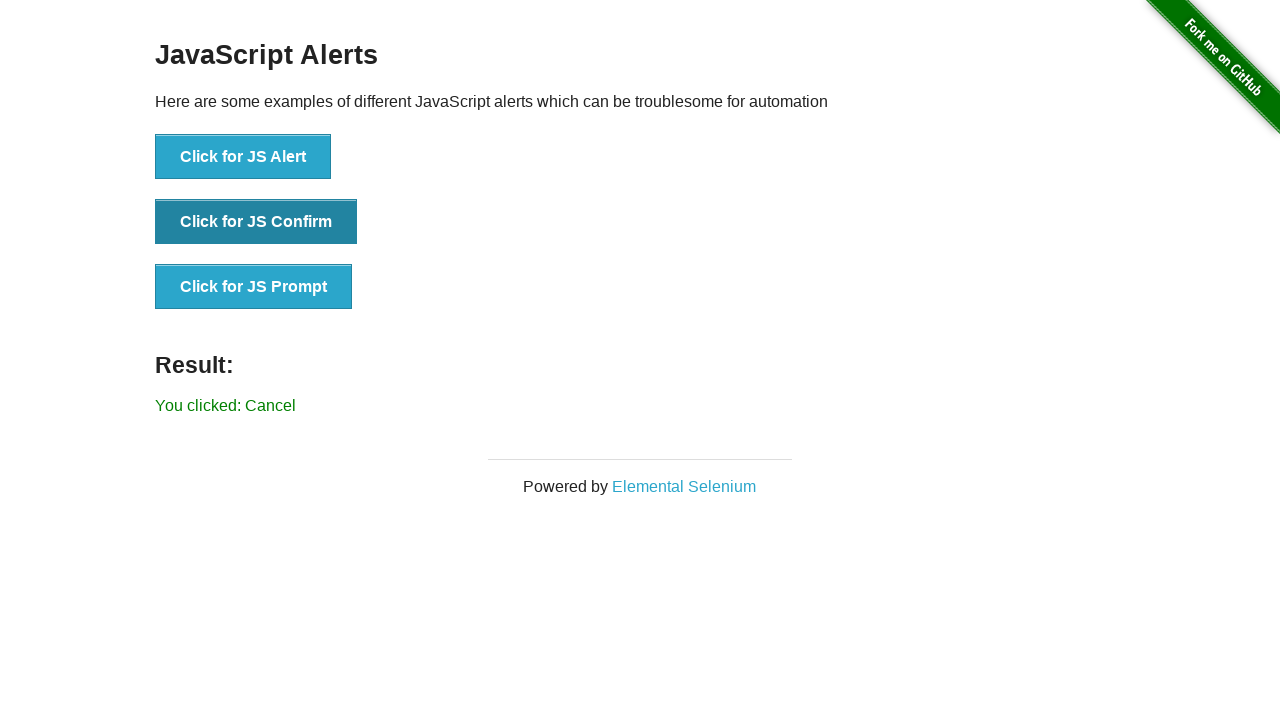

Verified dismissal message: 'You clicked: Cancel'
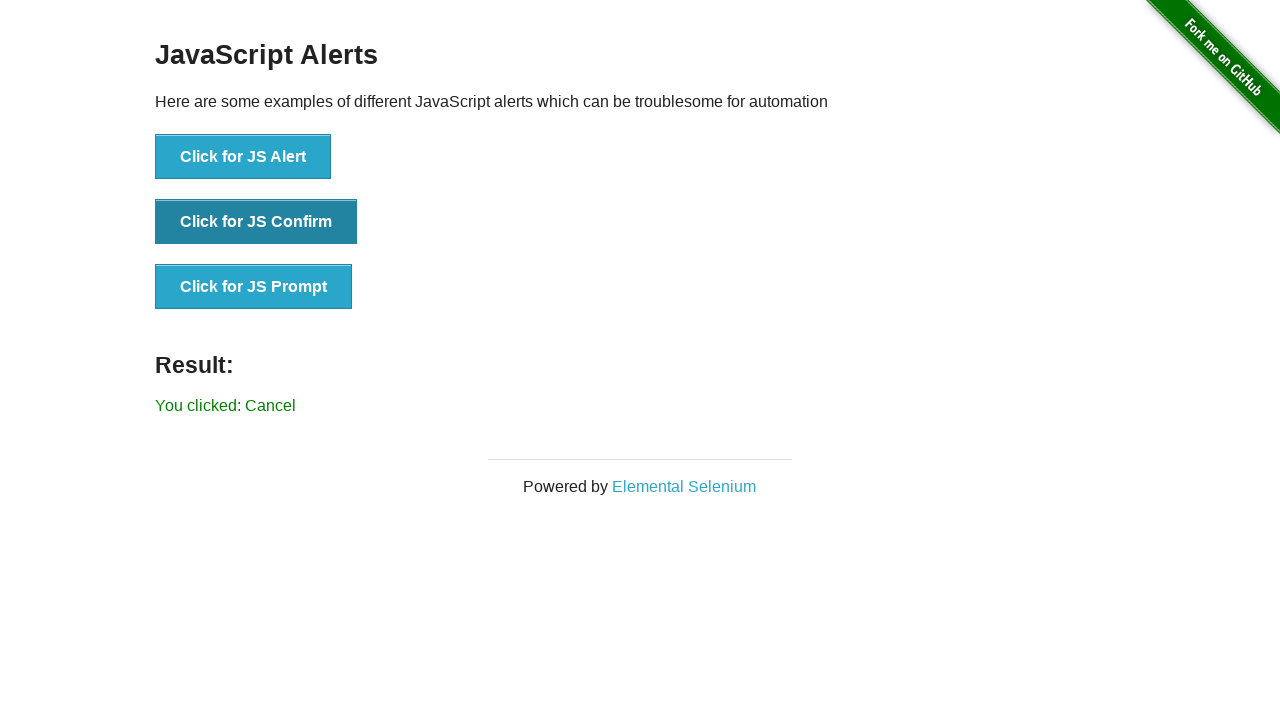

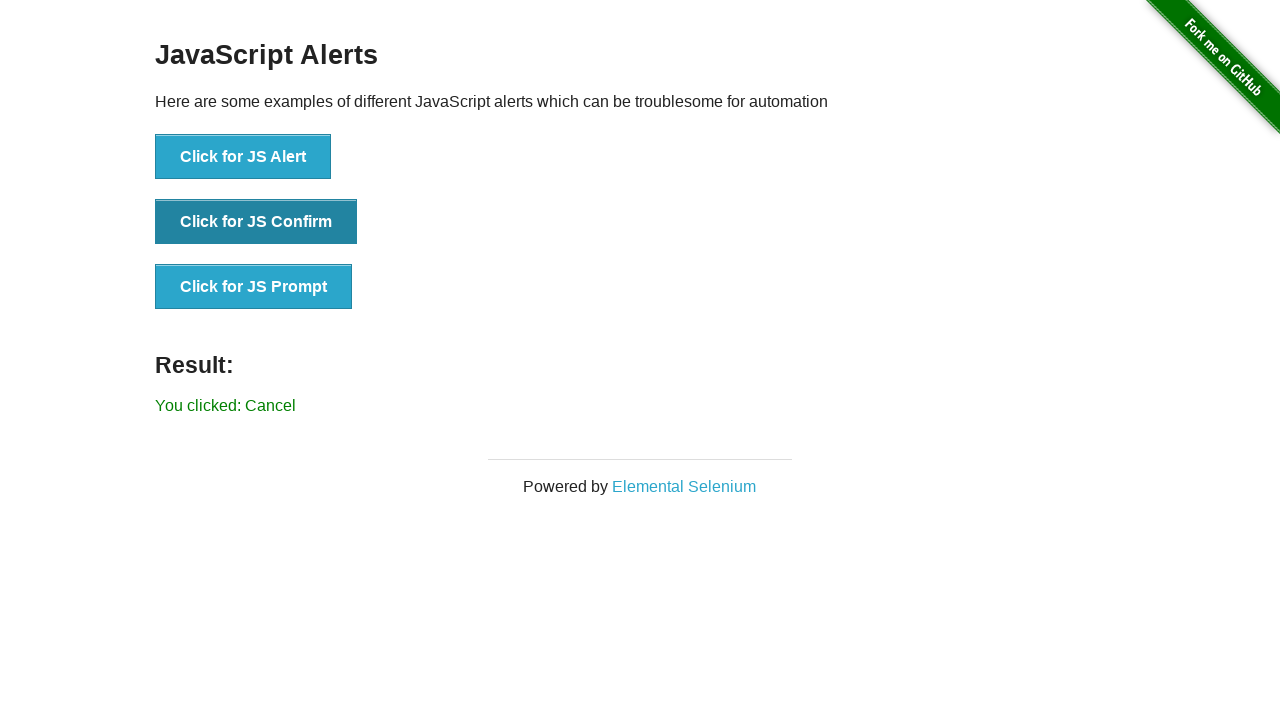